Tests clicking a ZIP file download link on a test page

Starting URL: https://omayo.blogspot.com/p/page7.html

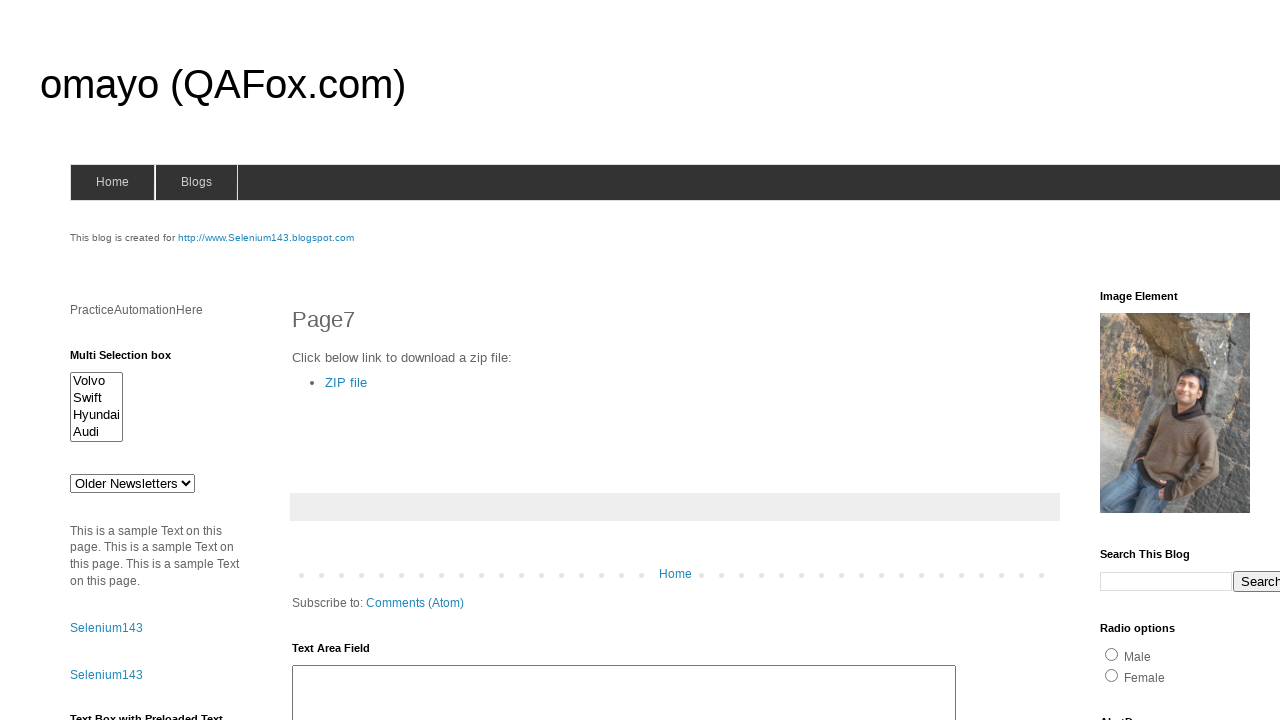

Navigated to test page https://omayo.blogspot.com/p/page7.html
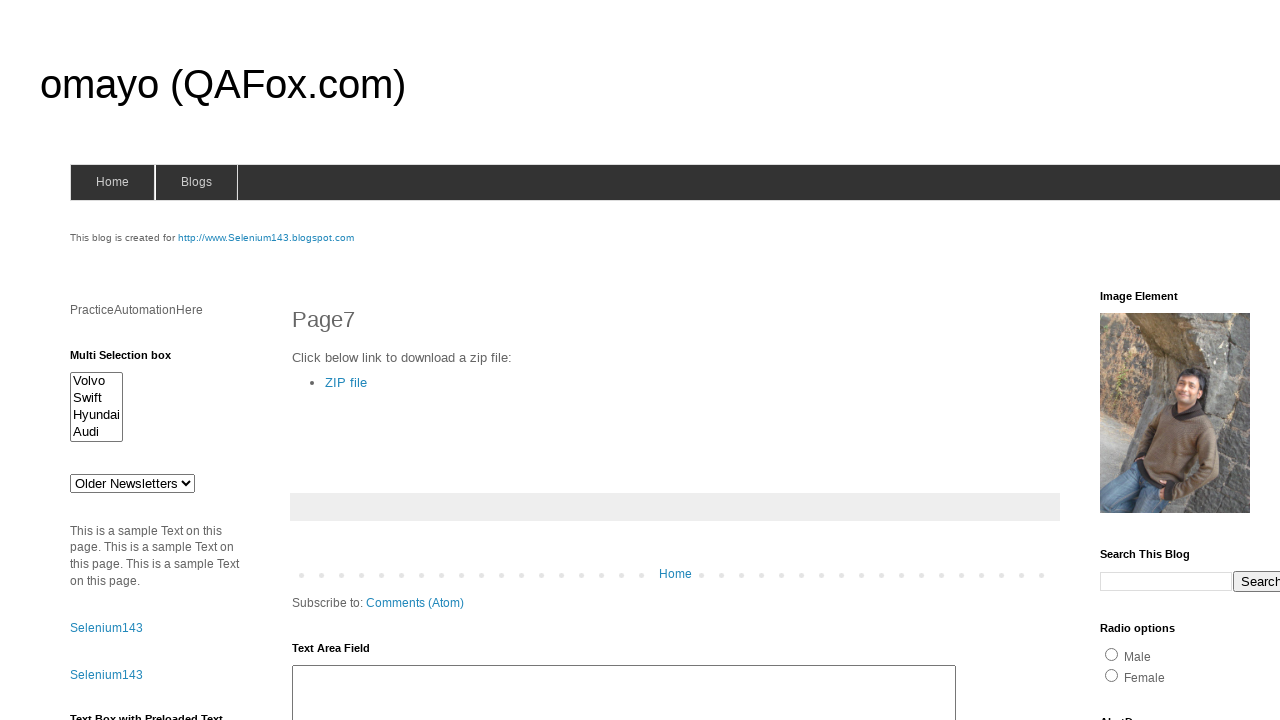

Clicked ZIP file download link at (346, 382) on text=ZIP file
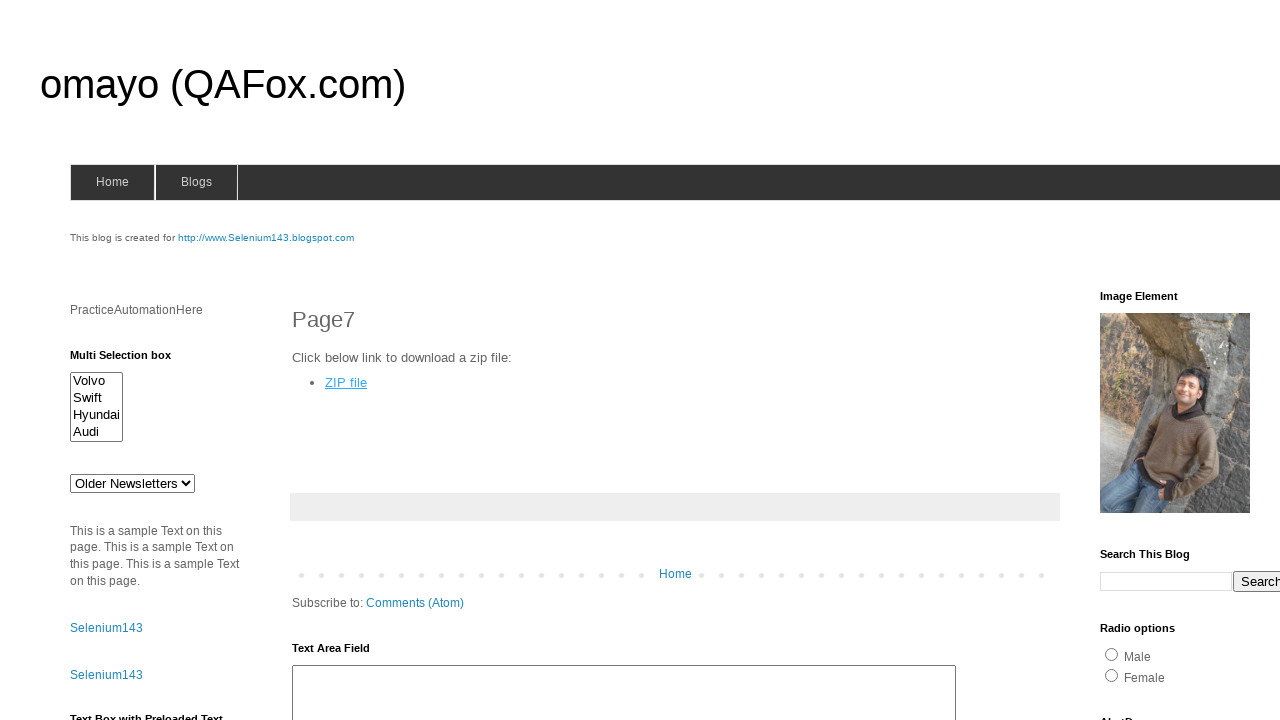

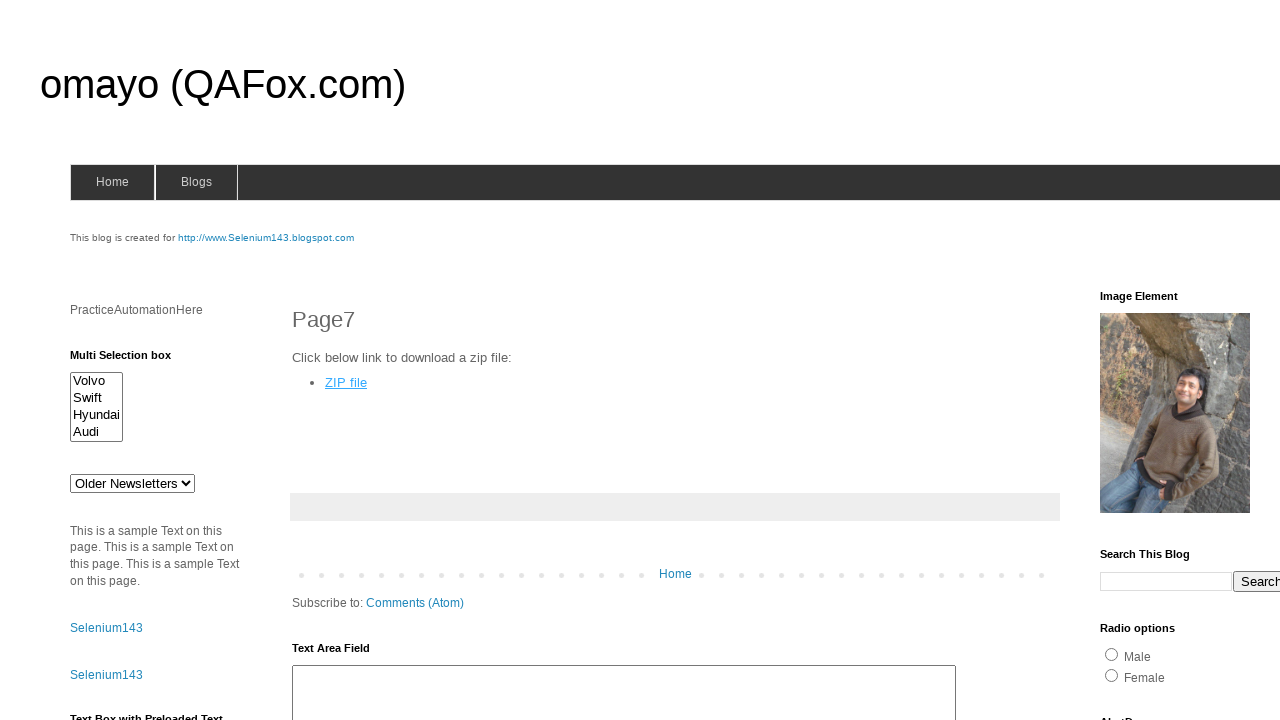